Verifies the "Remember me" label text and "Forgot your password" link text and href attribute on the NextBaseCRM login page without performing any login action

Starting URL: https://login1.nextbasecrm.com/

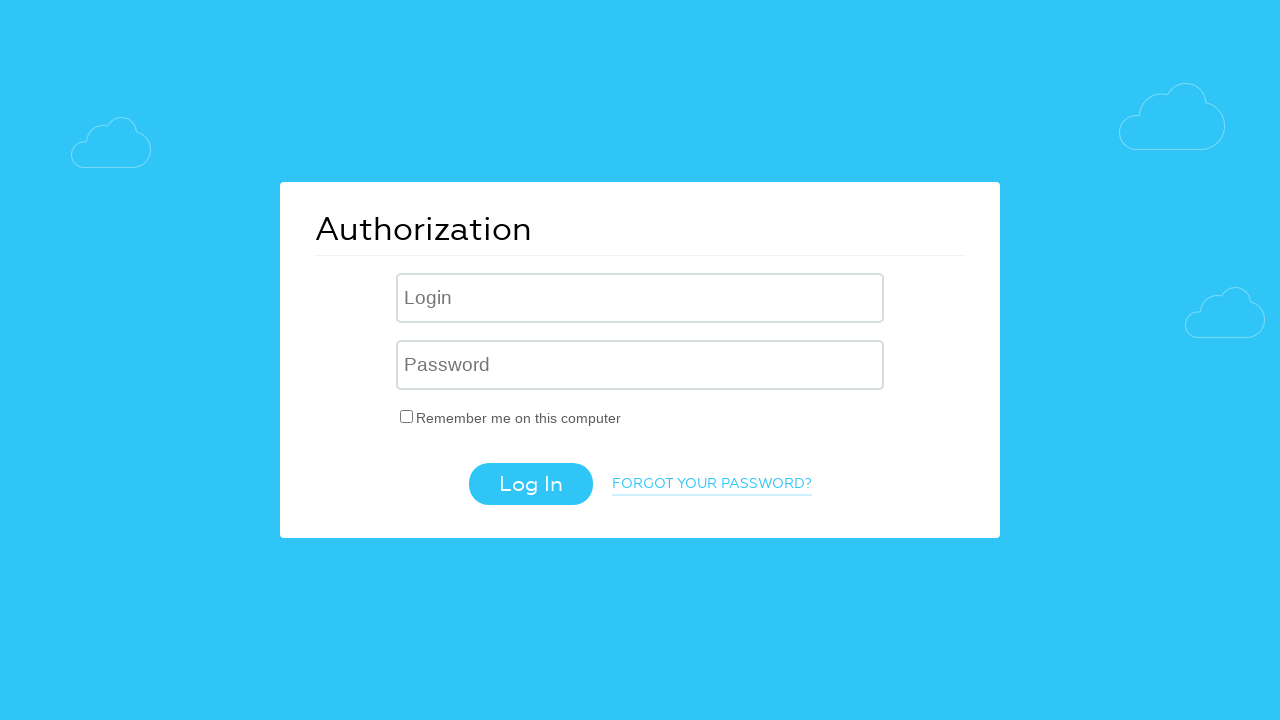

Waited for login page to load - 'Remember me' checkbox label selector found
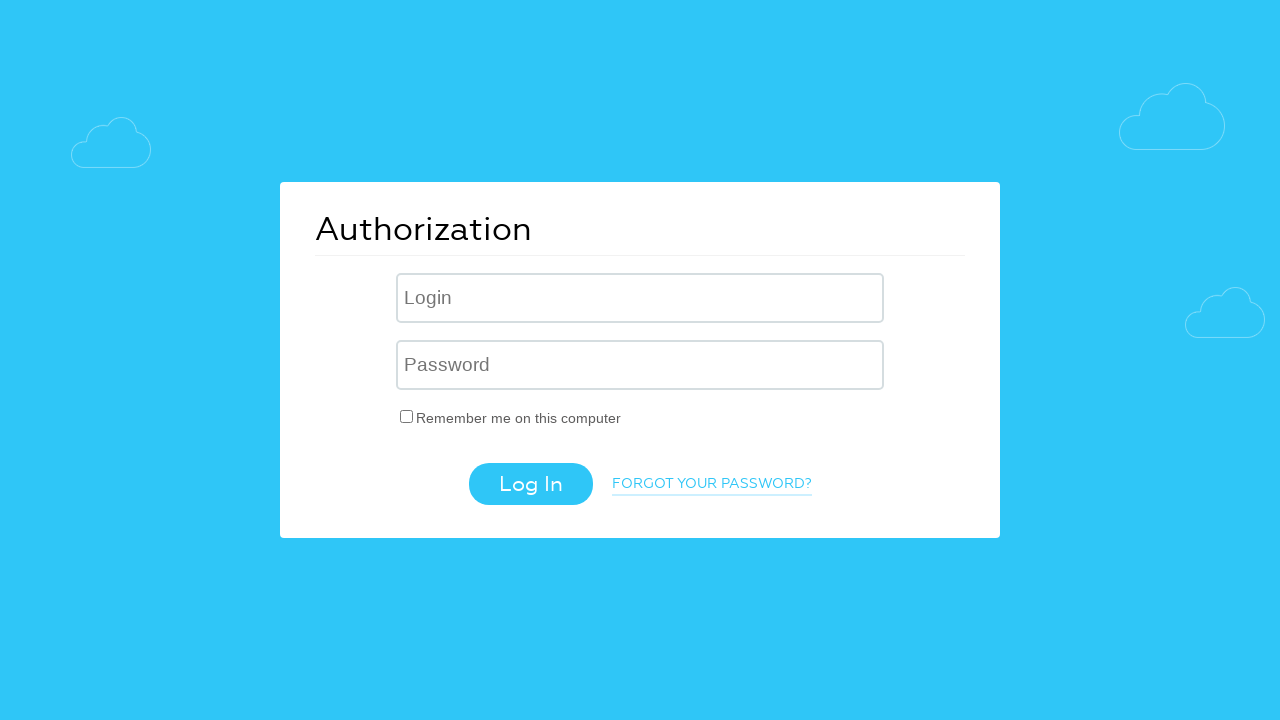

Located 'Remember me' checkbox label element
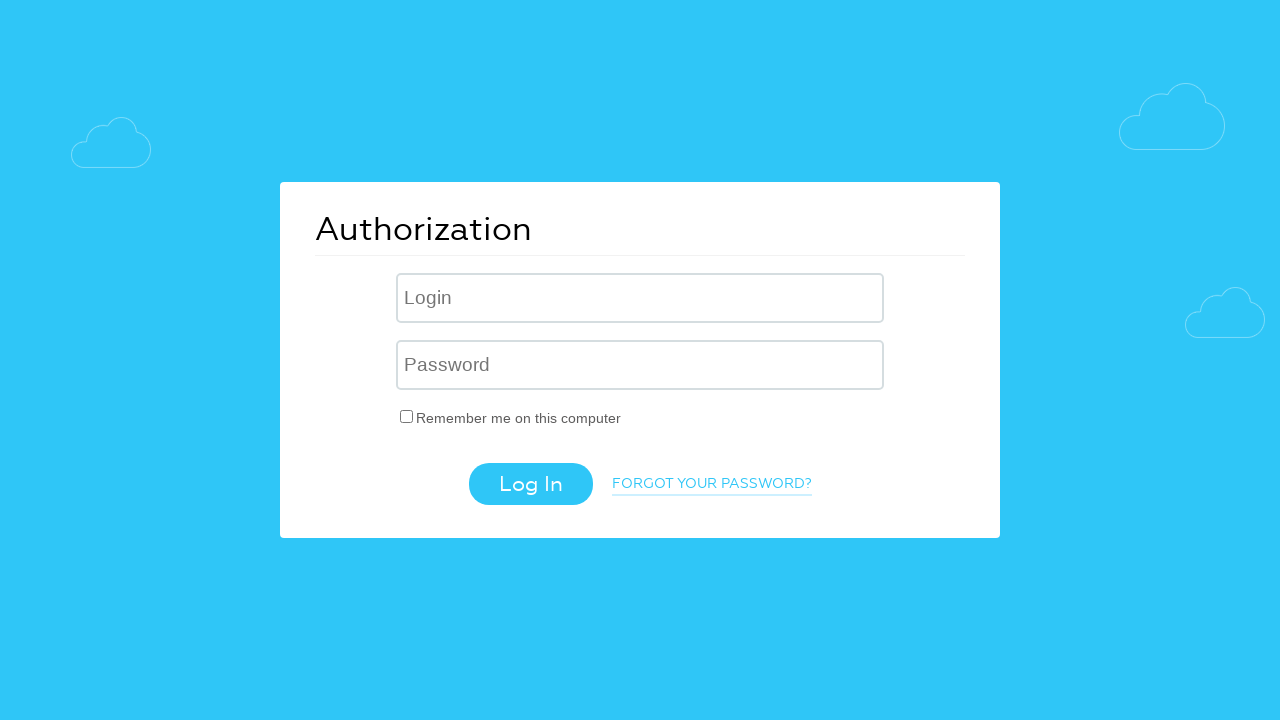

Retrieved 'Remember me' label text: 'Remember me on this computer'
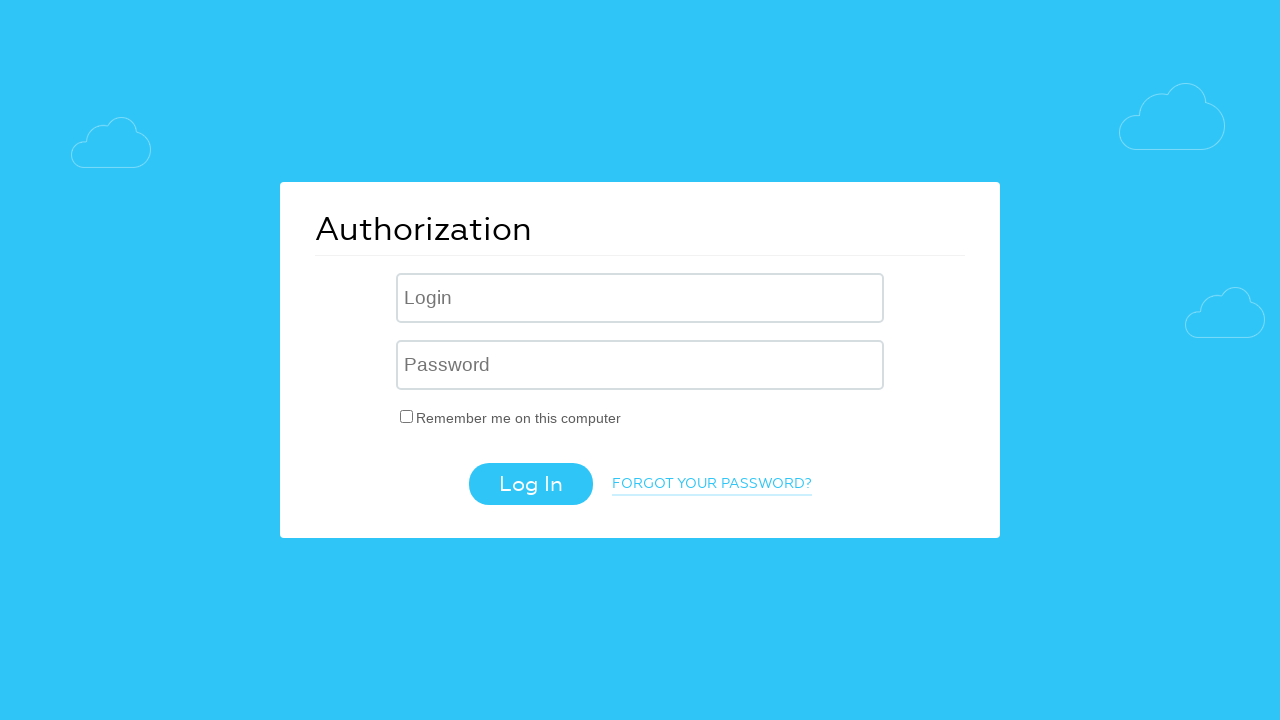

Verified 'Remember me' label text matches expected value: 'Remember me on this computer'
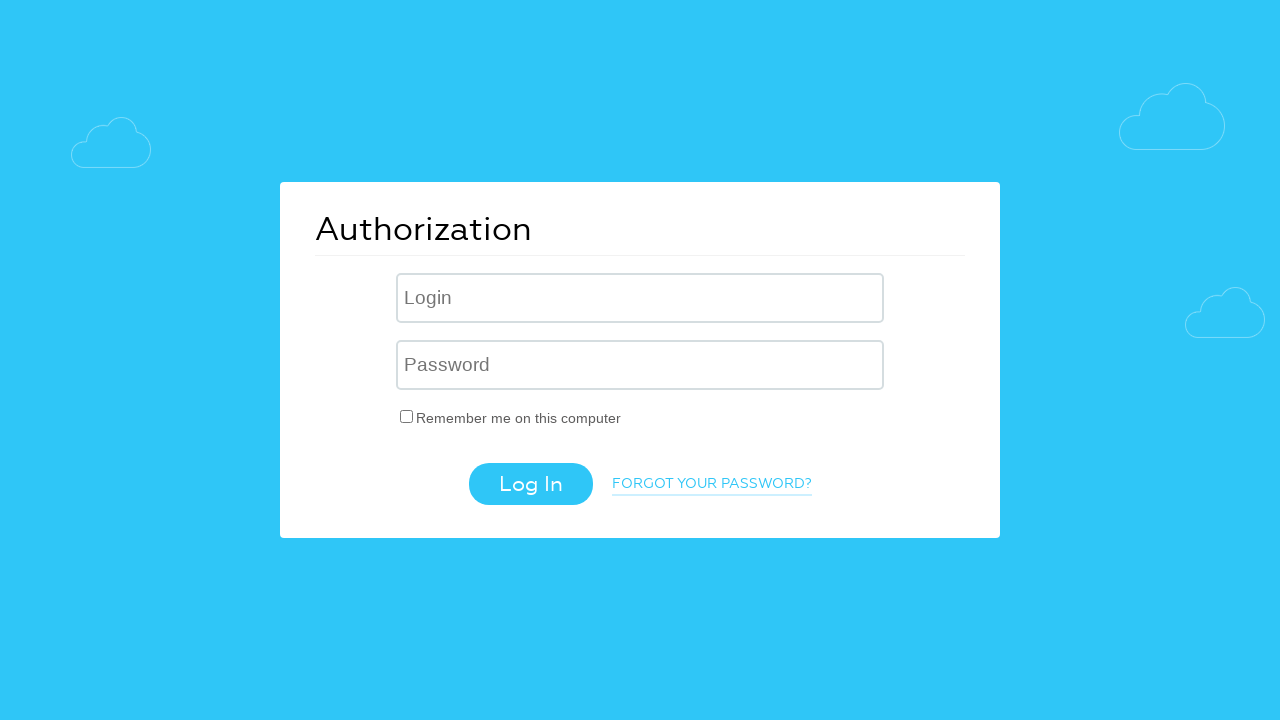

Located 'Forgot your password' link element
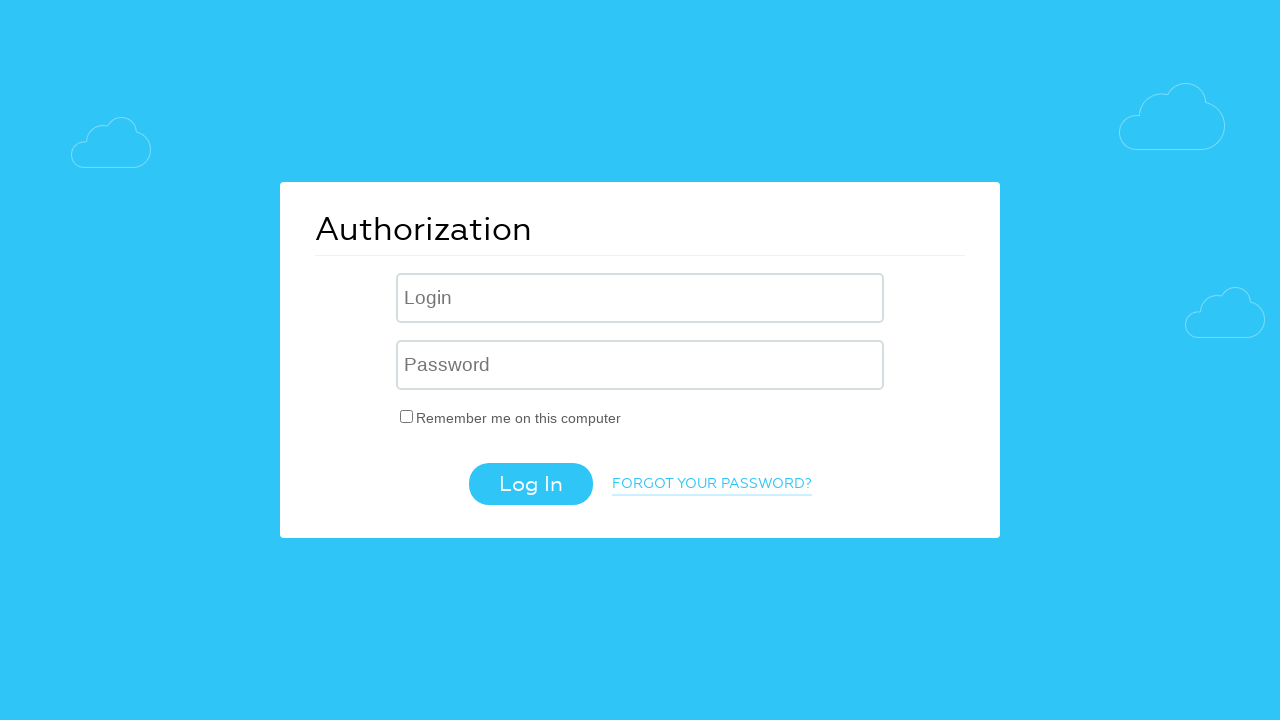

Retrieved 'Forgot password' link text: 'Forgot your password?'
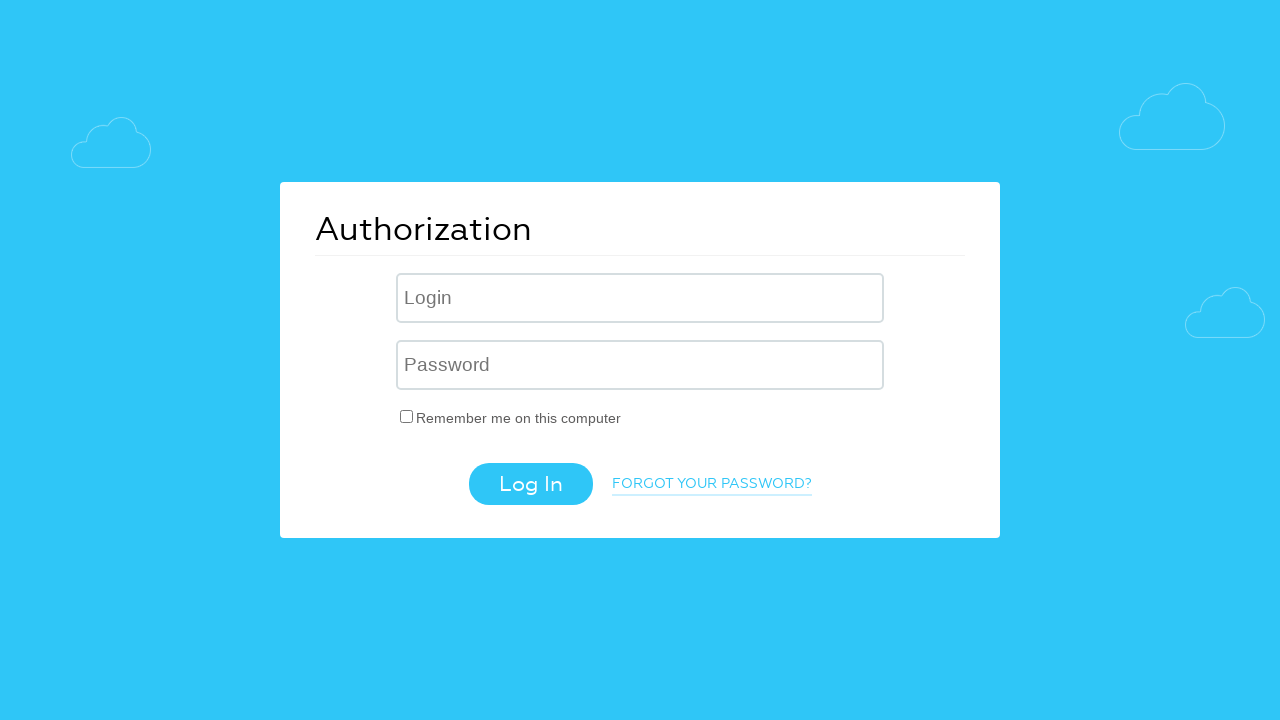

Verified 'Forgot password' link text matches expected value: 'FORGOT YOUR PASSWORD?'
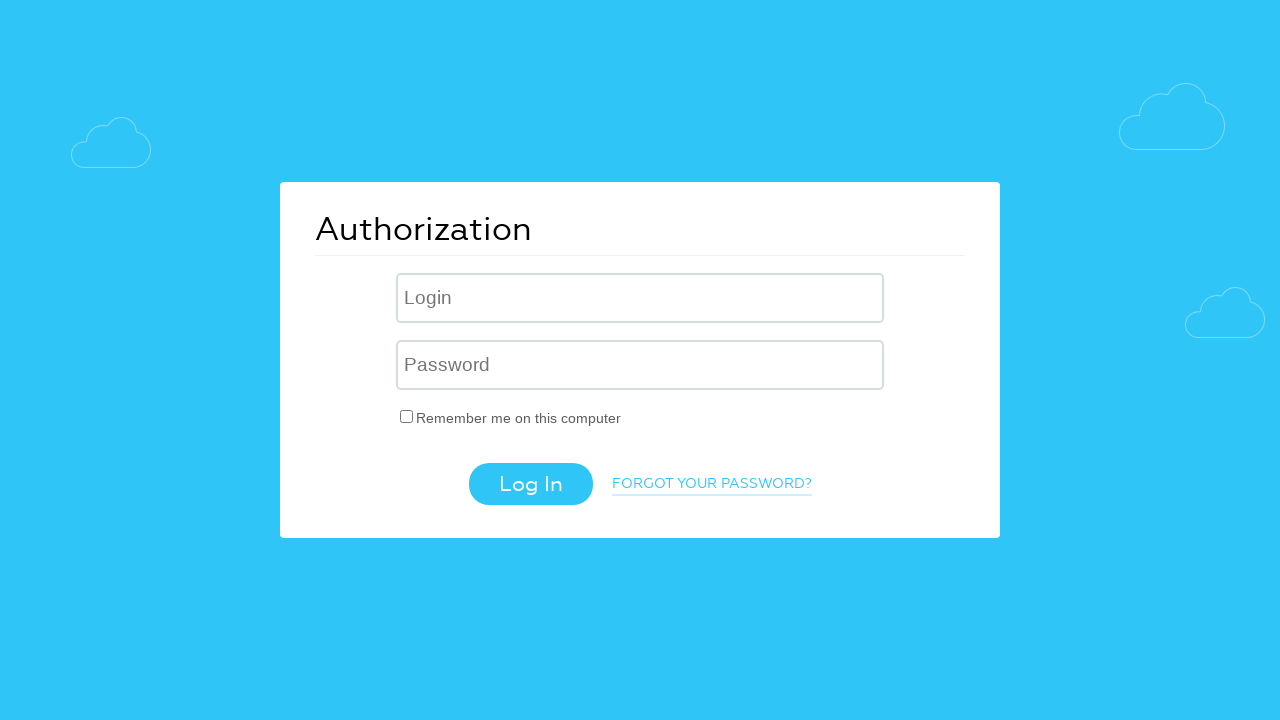

Retrieved 'Forgot password' link href attribute: '/?forgot_password=yes'
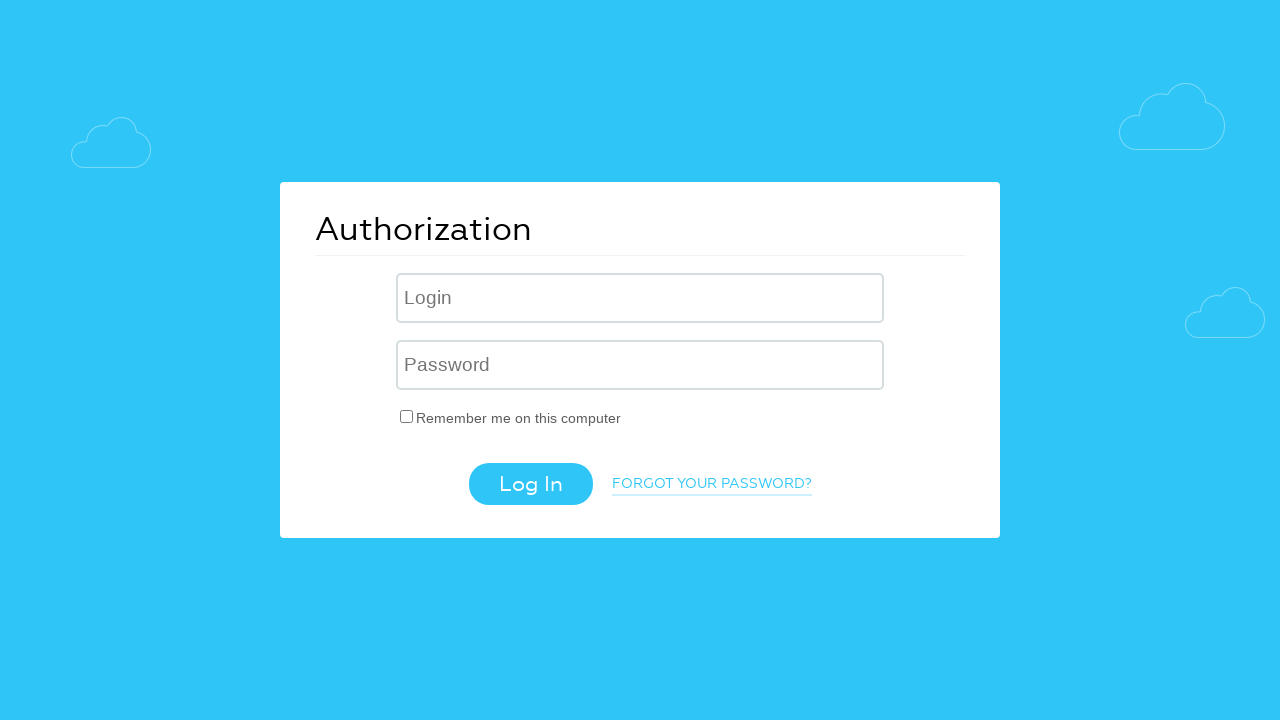

Verified 'Forgot password' link href contains expected parameter: 'forgot_password=yes'
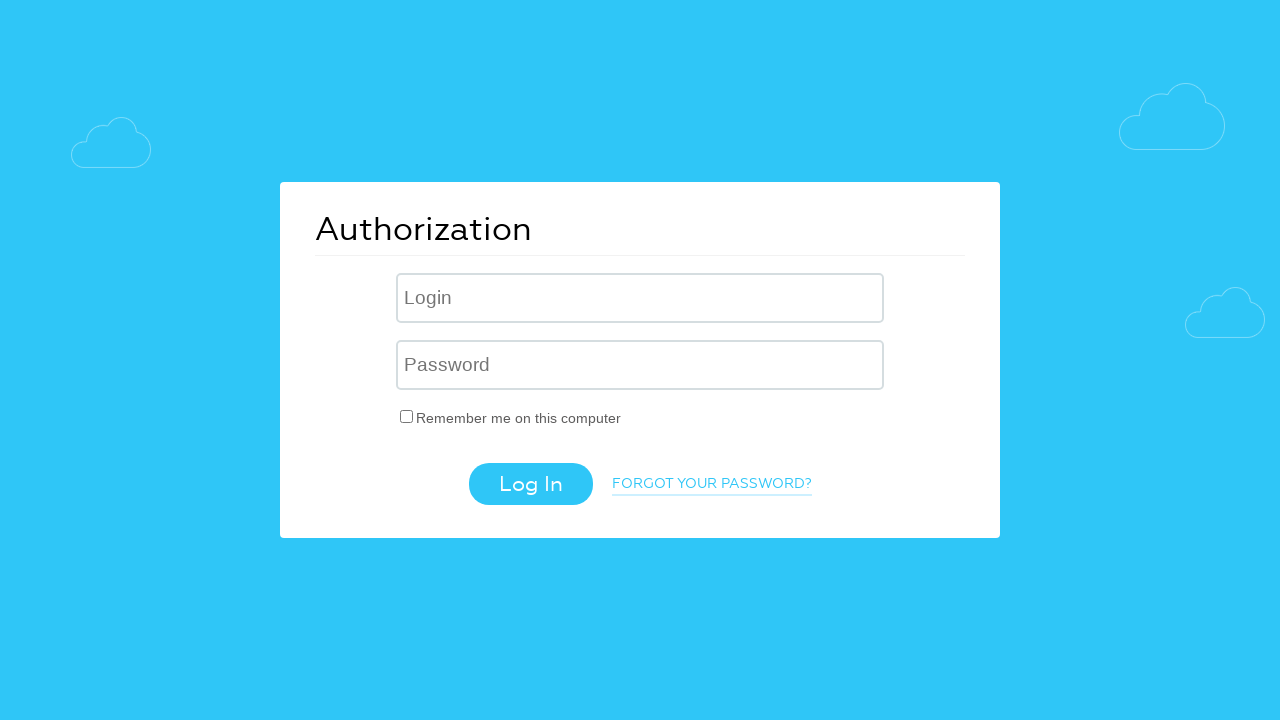

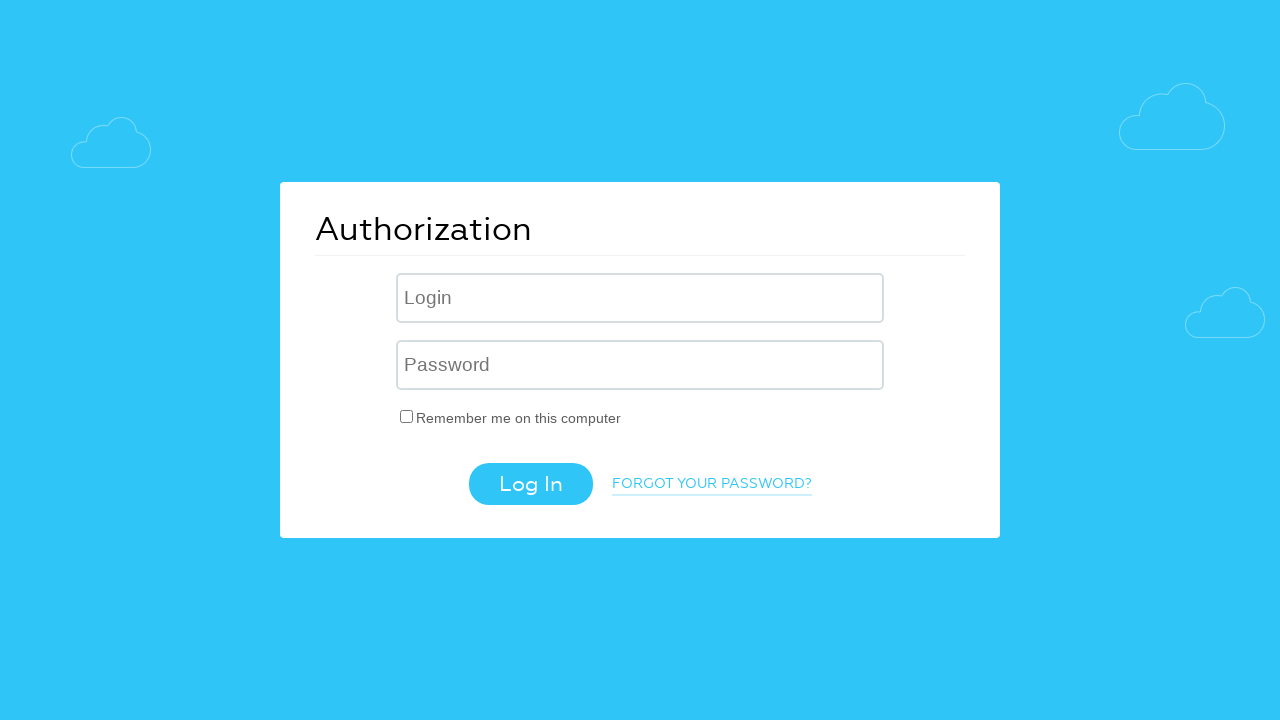